Navigates to a Bulgarian classifieds website listing page for used city bicycles in Varna and verifies that product listings are displayed.

Starting URL: https://bazar.bg/obiavi/gradski-velosipedi/varna?condition=2

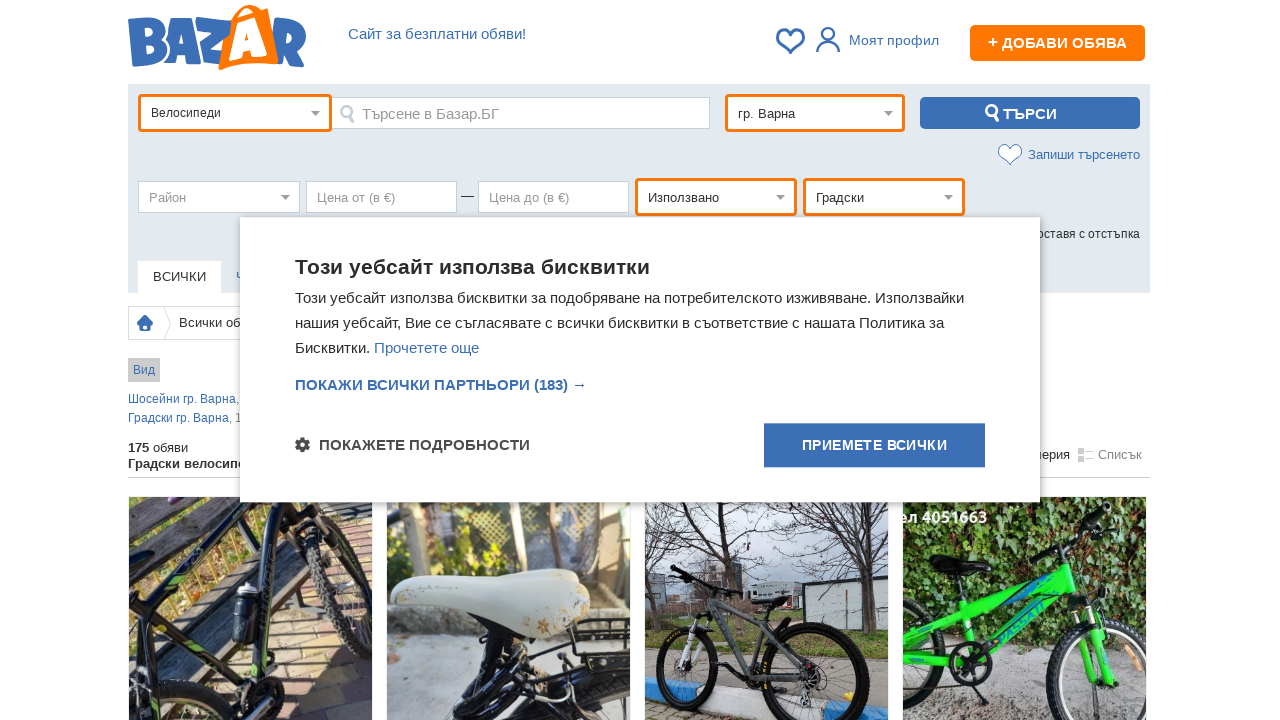

Product listings loaded on Bulgarian classifieds page for used city bicycles in Varna
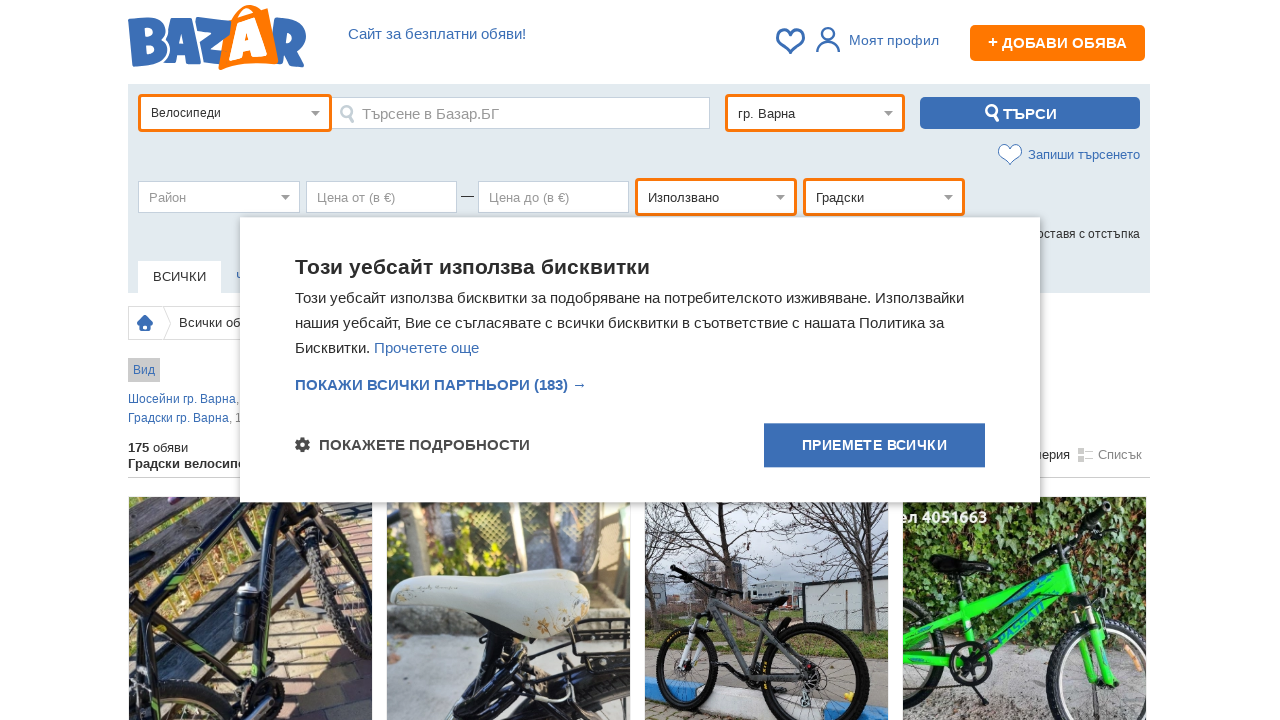

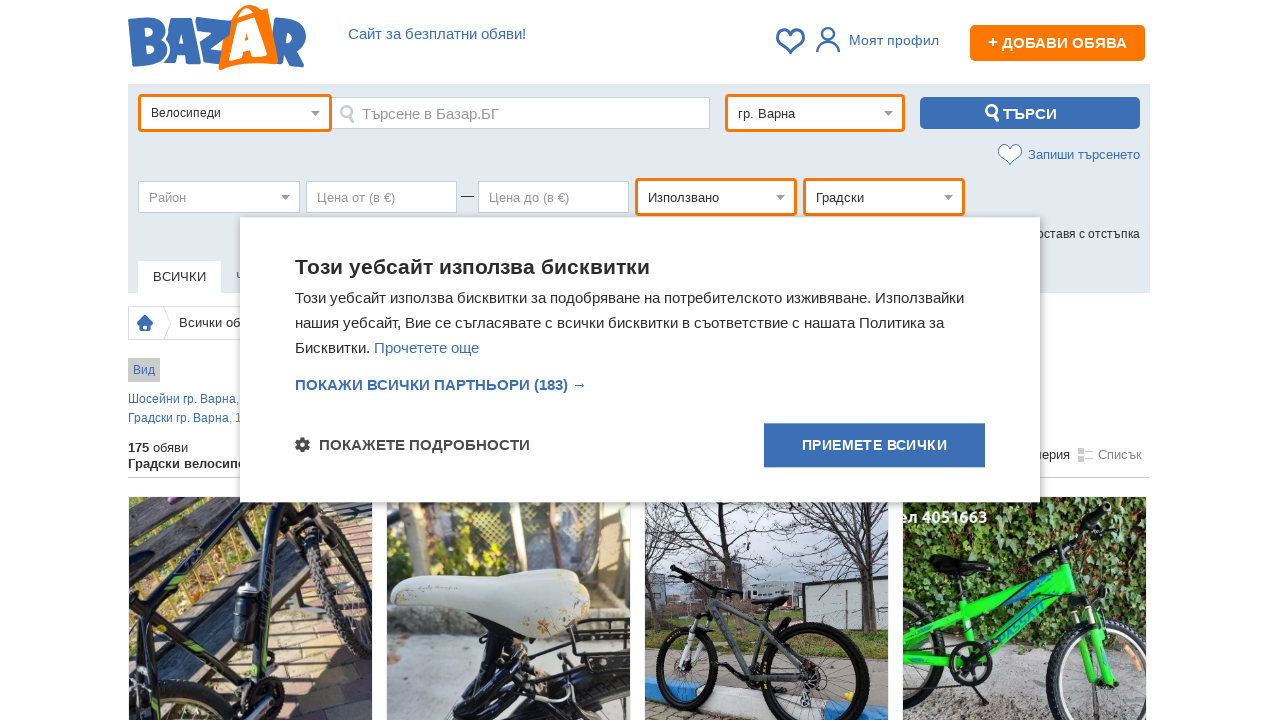